Tests autocomplete functionality by typing in search box and selecting from suggestions

Starting URL: http://www.qaclickacademy.com/practice.php

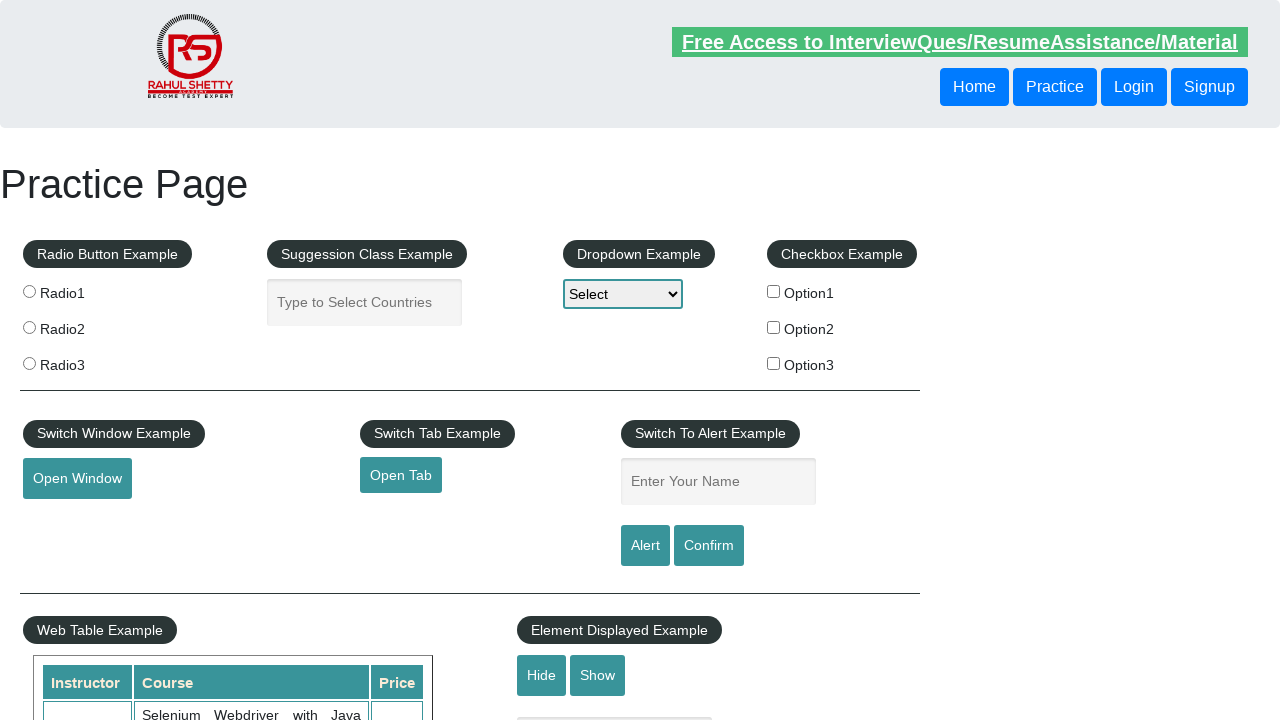

Filled autocomplete field with 'United States' on #autocomplete
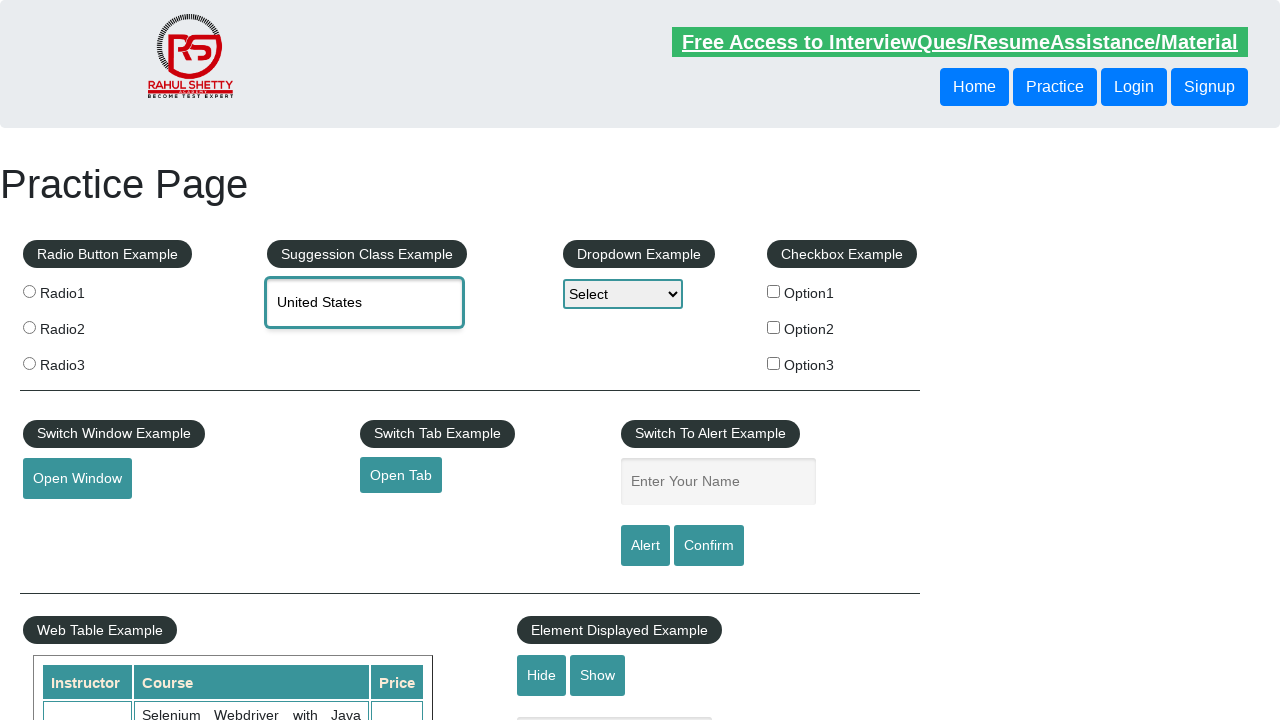

Autocomplete suggestions appeared
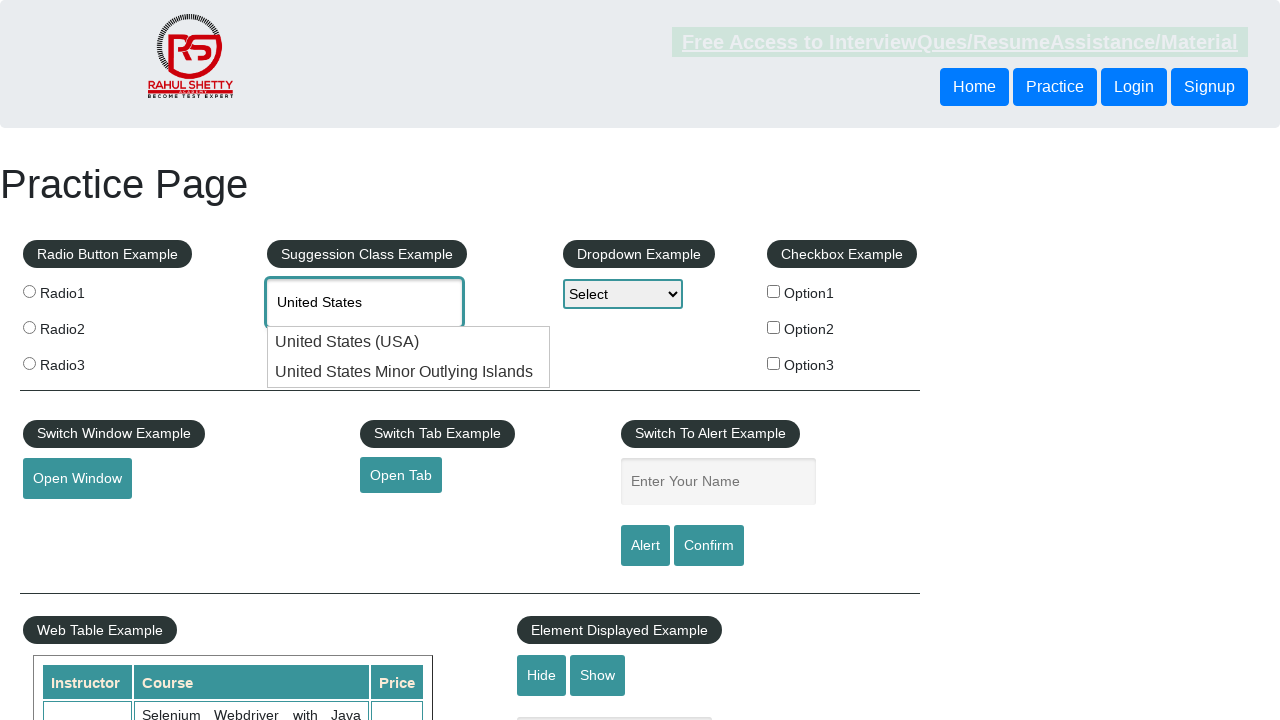

Selected 'United States Minor Outlying Islands' from autocomplete suggestions at (409, 372) on li.ui-menu-item div >> nth=1
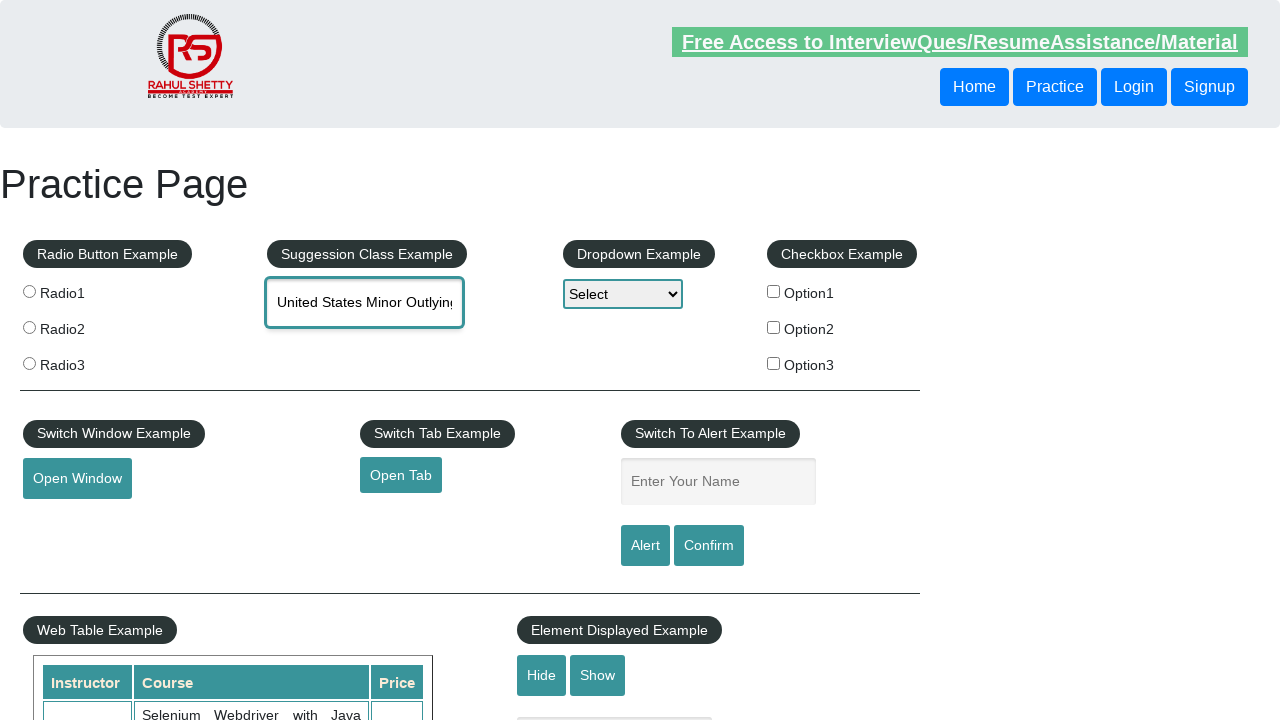

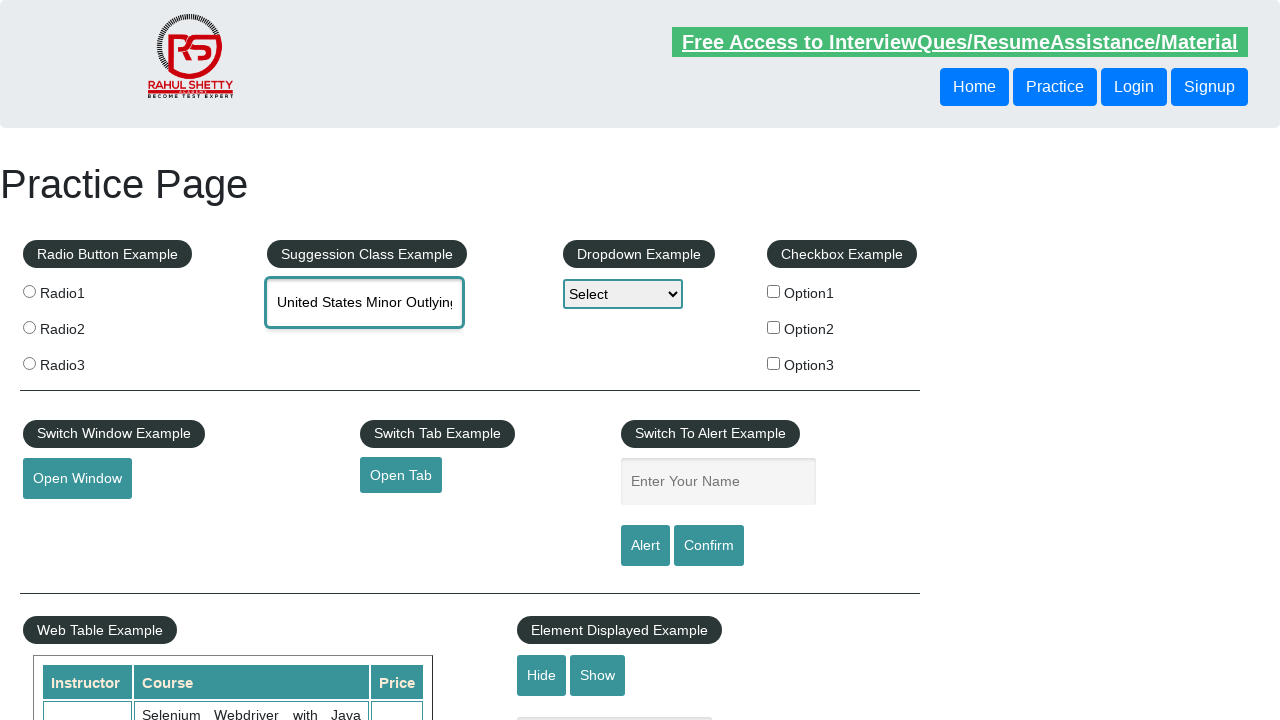